Navigates to Bilibili homepage and waits for the page to load completely.

Starting URL: https://www.bilibili.com

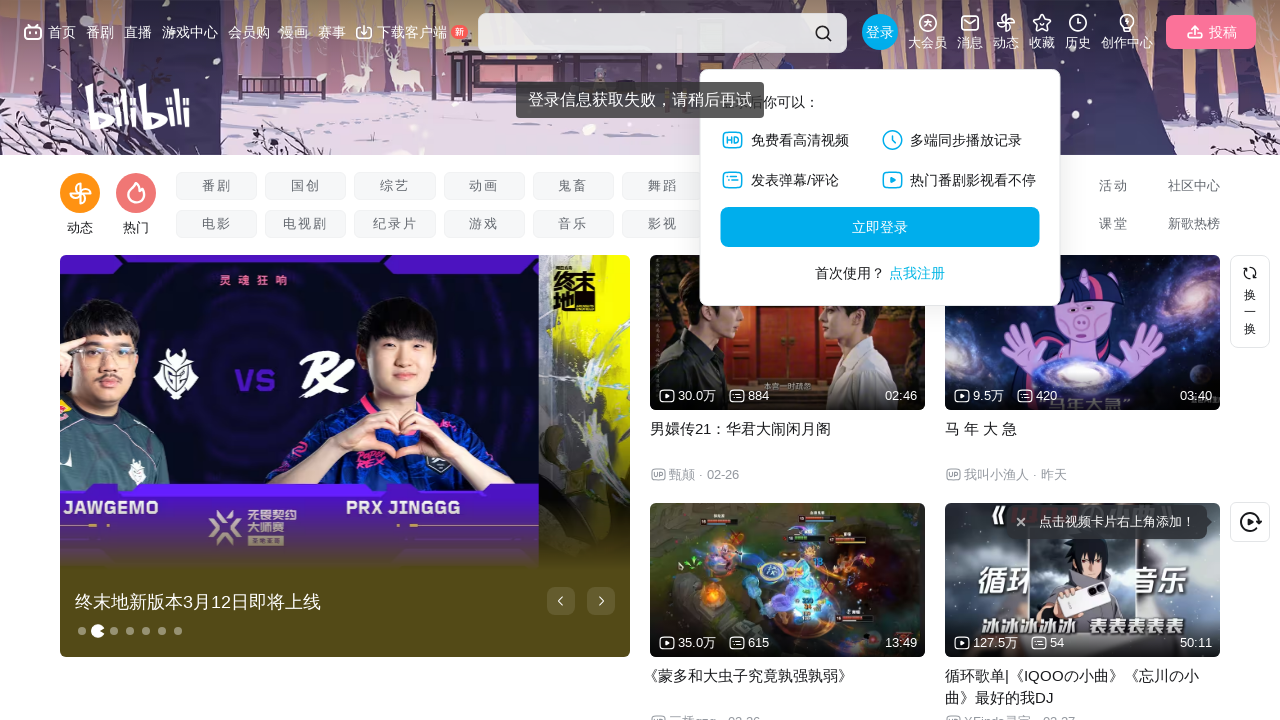

Waited for page to reach network idle state
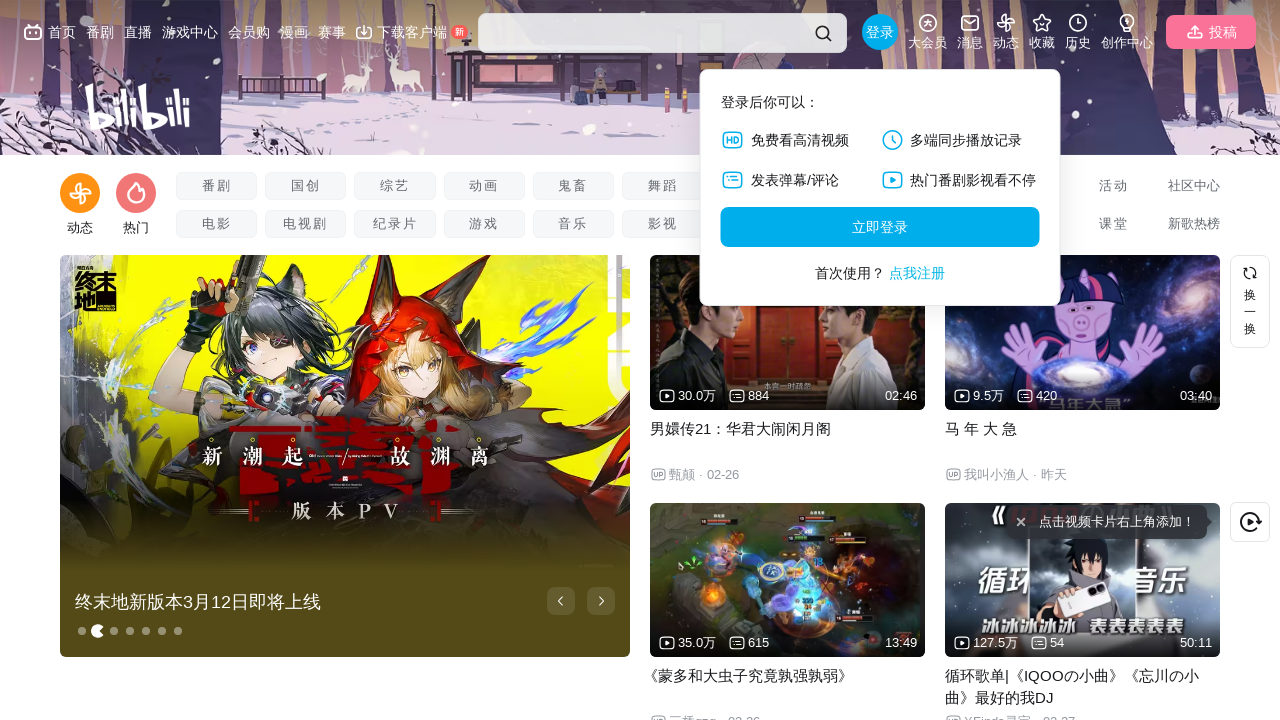

Verified Bilibili homepage loaded by detecting search input element
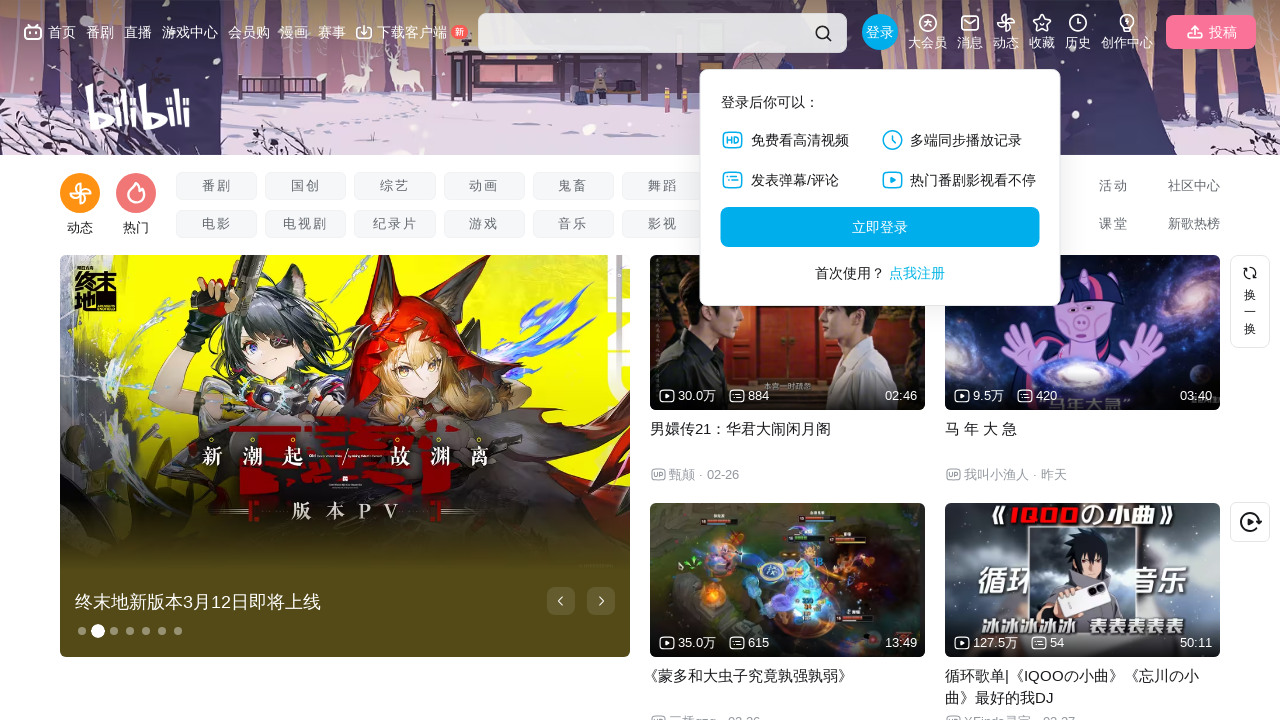

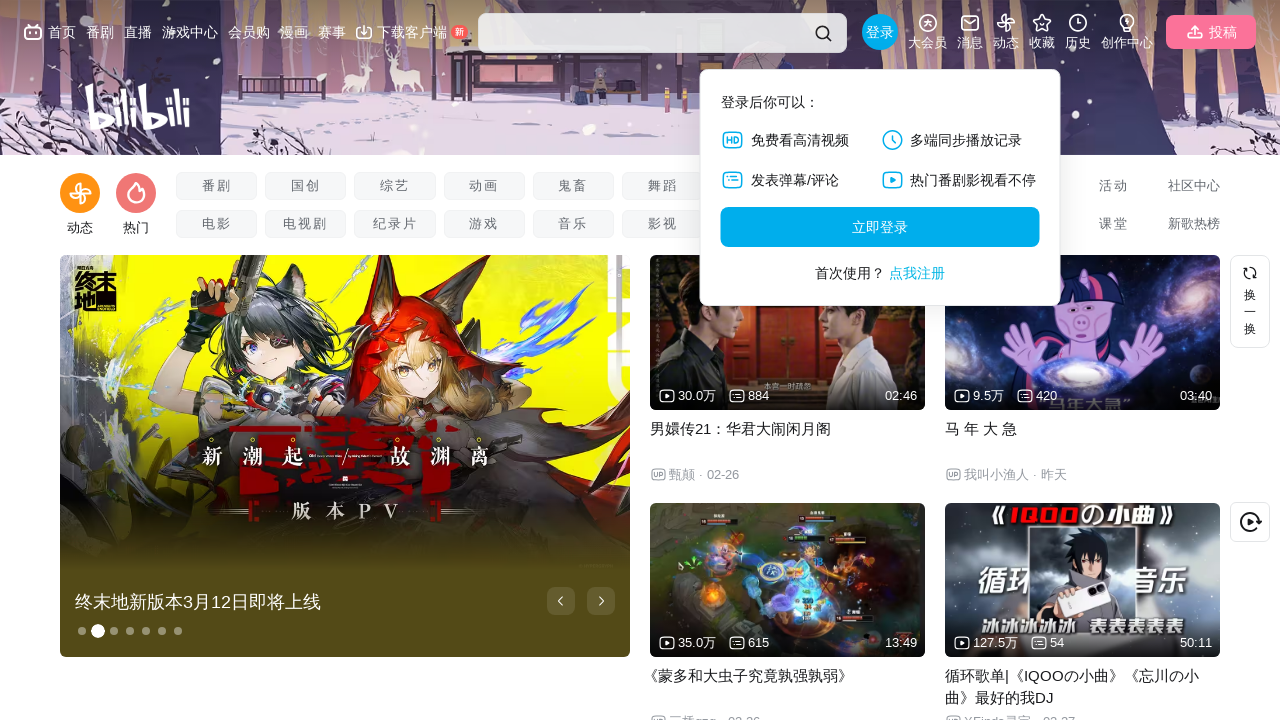